Clicks on the Form Authentication link from the homepage to navigate to the login page

Starting URL: https://the-internet.herokuapp.com/

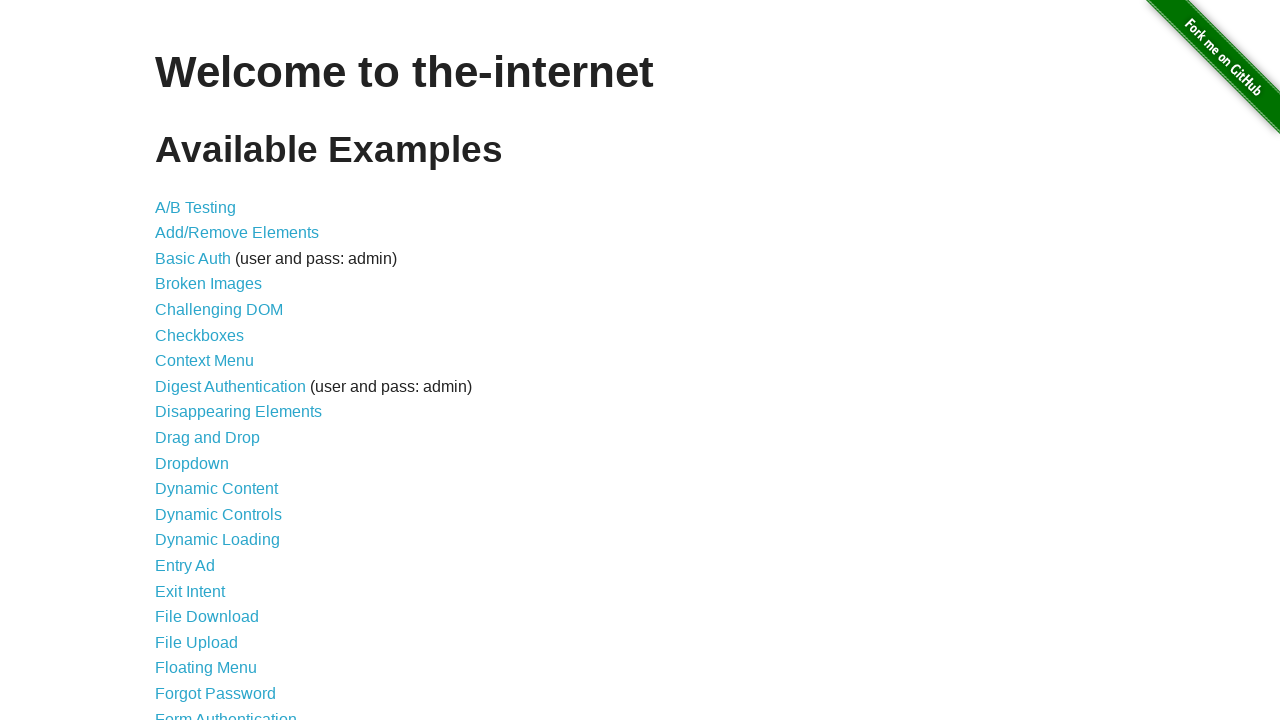

Navigated to the-internet.herokuapp.com homepage
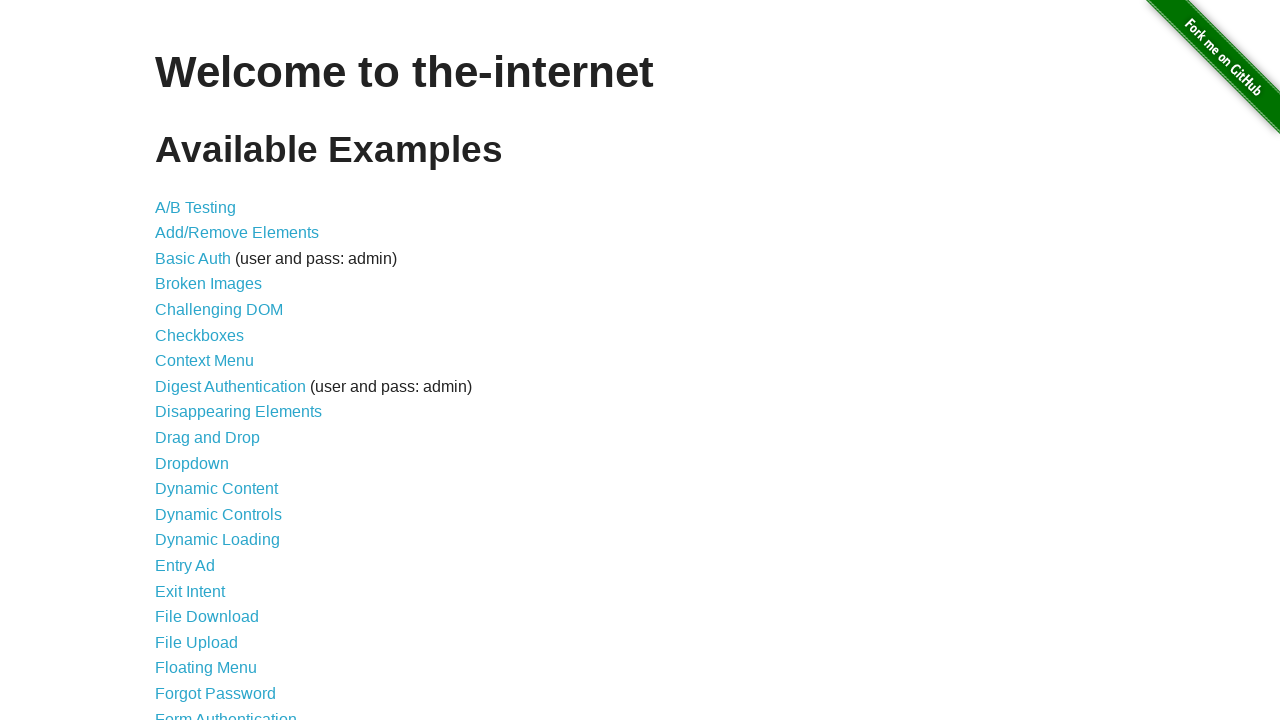

Clicked on Form Authentication link at (193, 258) on xpath=//*[@id="content"]/ul/li[3]/a
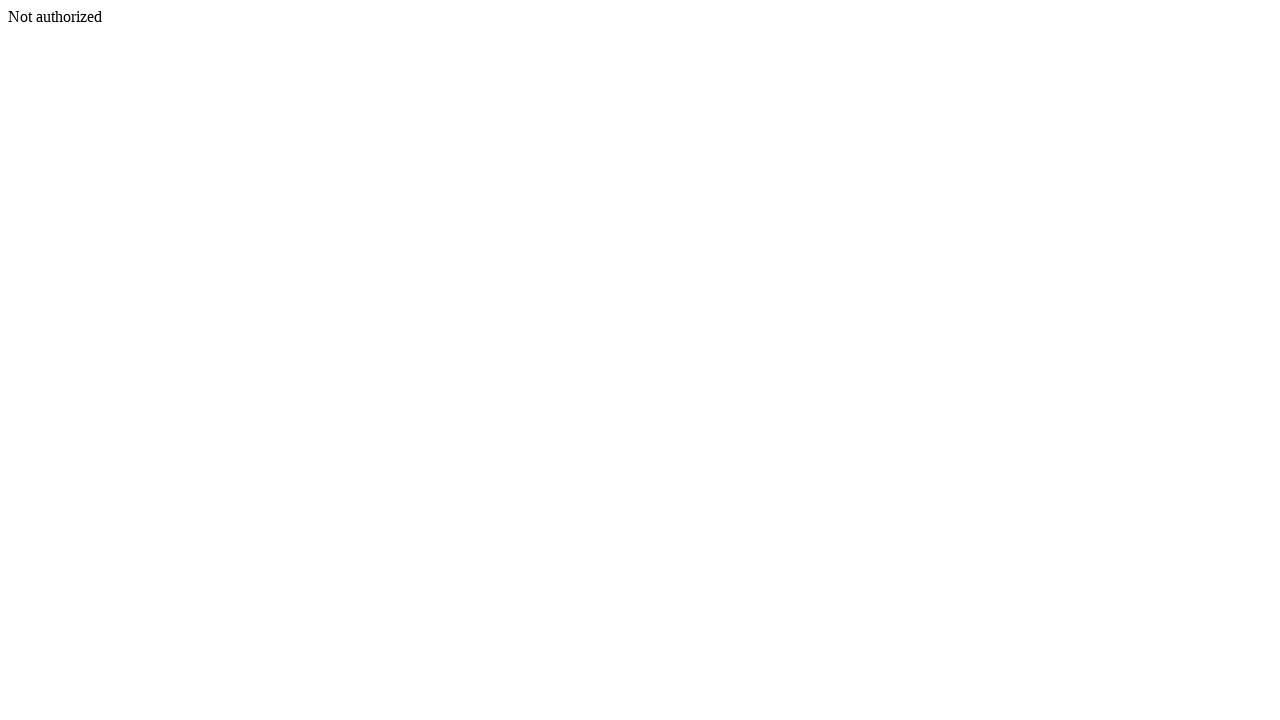

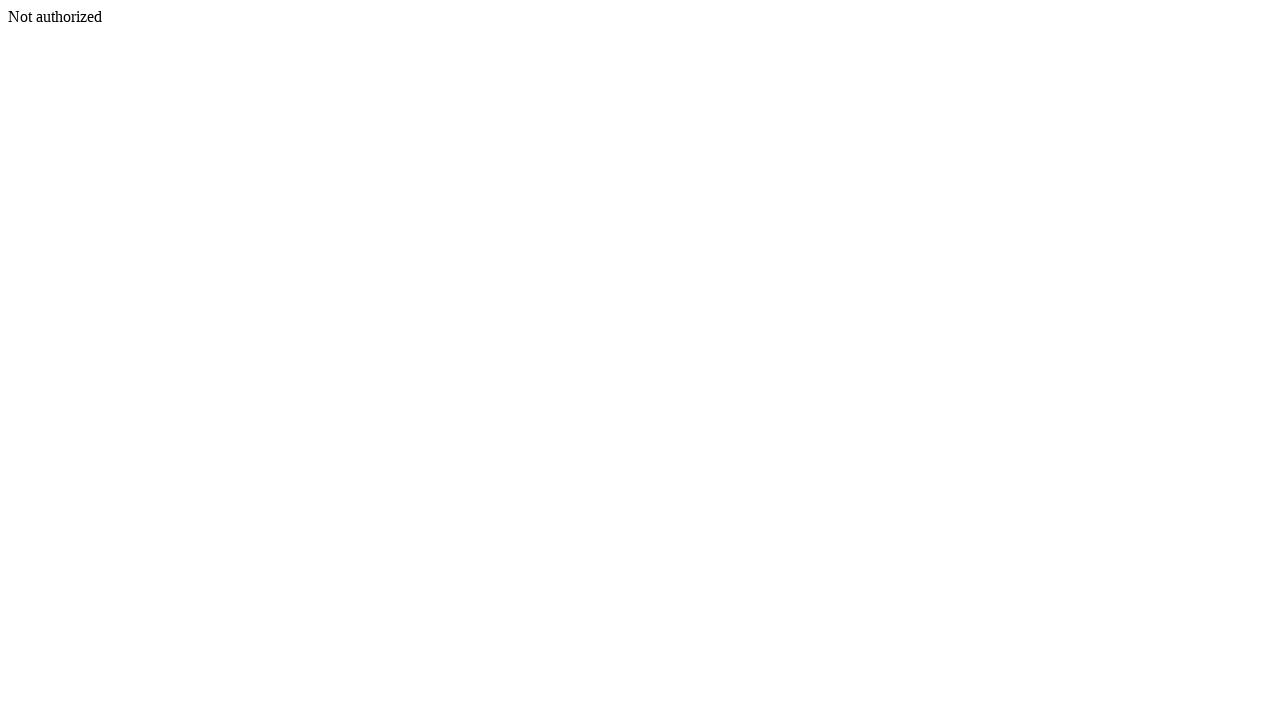